Tests a basic HTML form by filling in username, password, and comment fields, then submitting the form and verifying the username is displayed correctly in the results.

Starting URL: https://testpages.eviltester.com/styled/basic-html-form-test.html

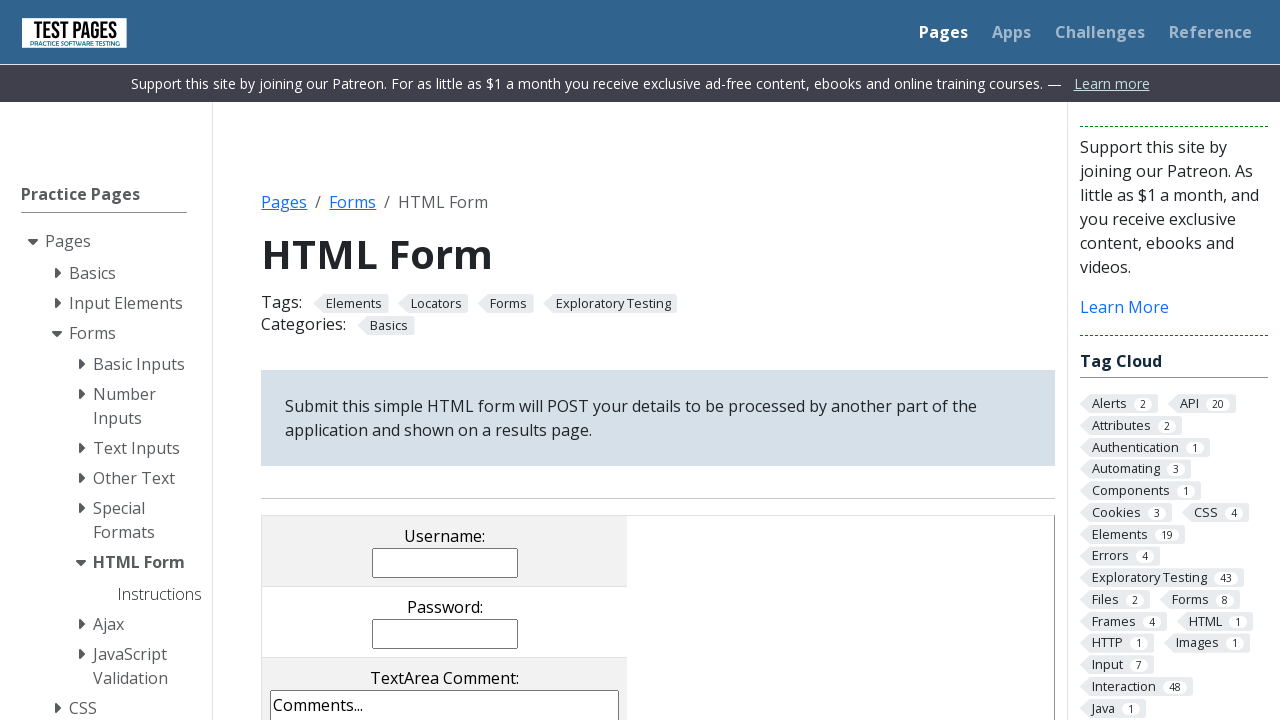

Filled username field with 'johnsmith42' on input[name='username']
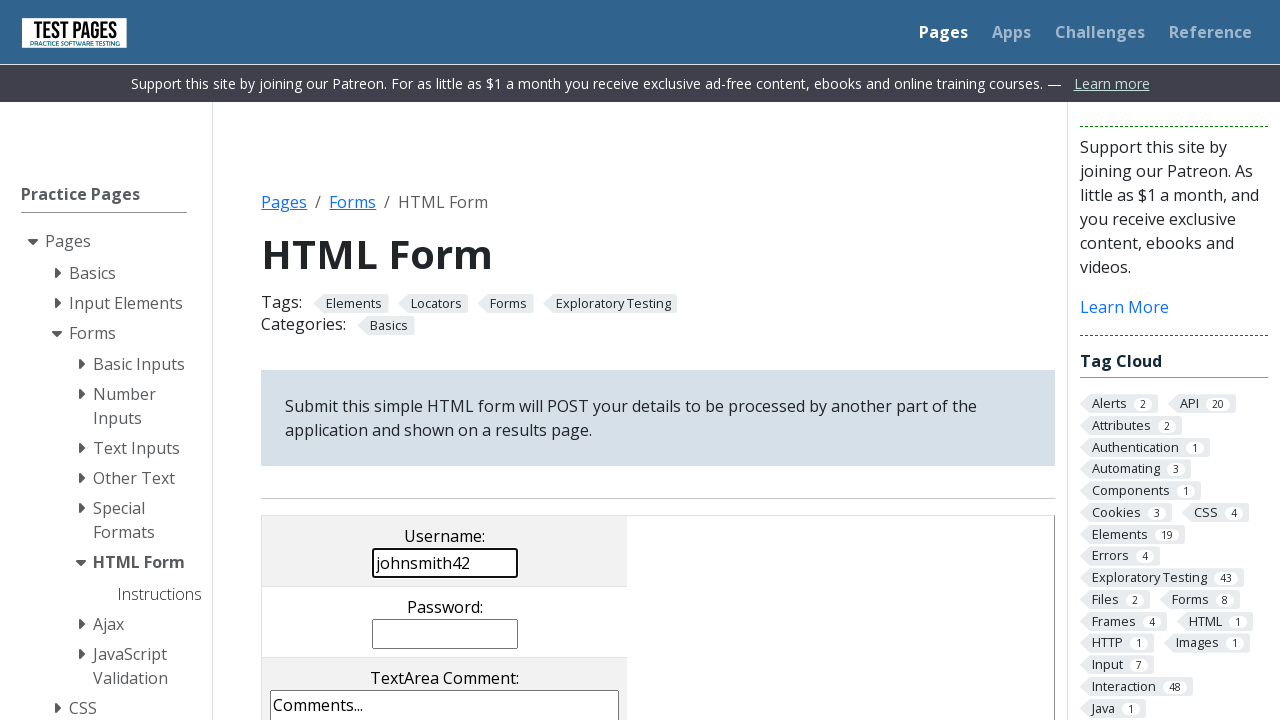

Filled password field with 'SecurePass789' on input[name='password']
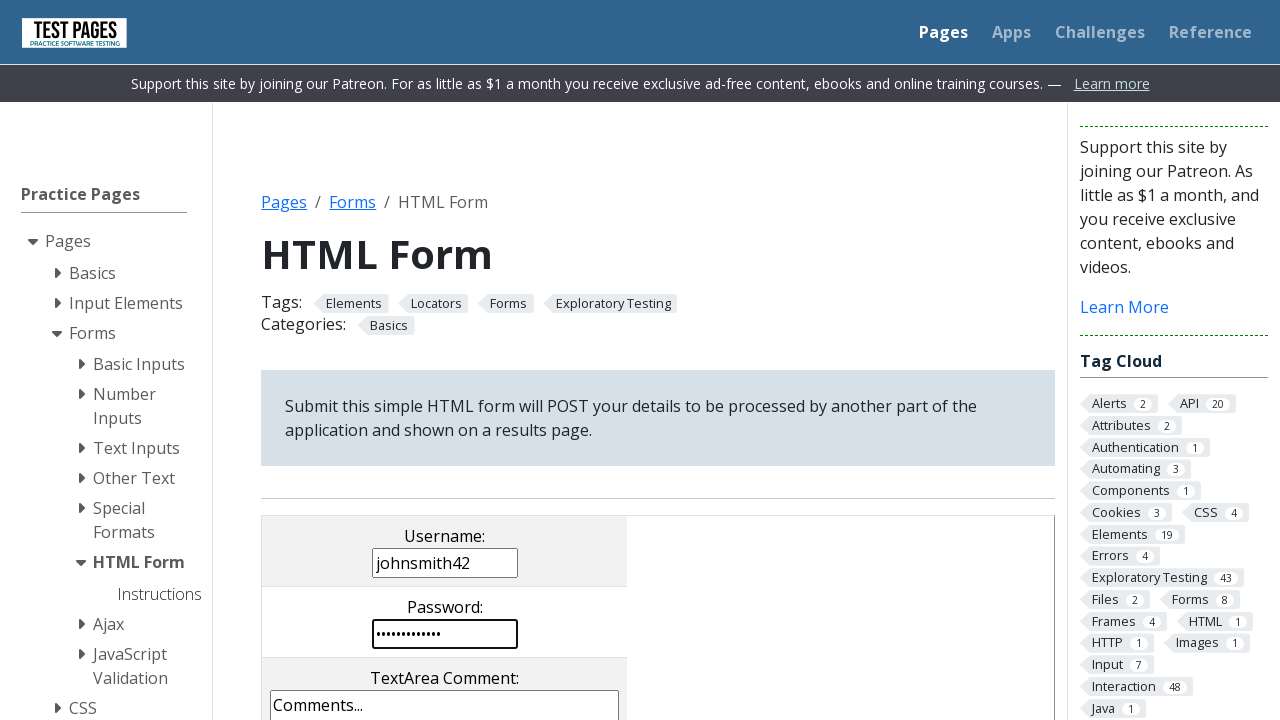

Cleared comments textarea on textarea[name='comments']
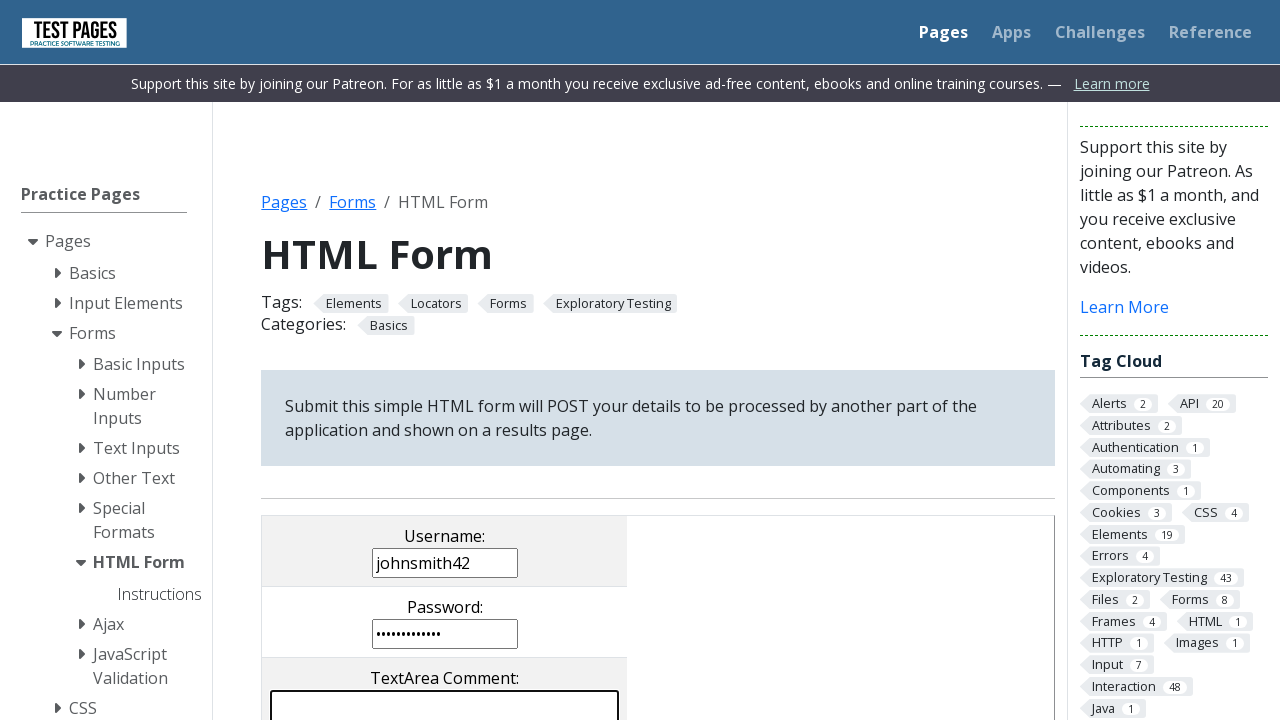

Filled comments textarea with test comment on textarea[name='comments']
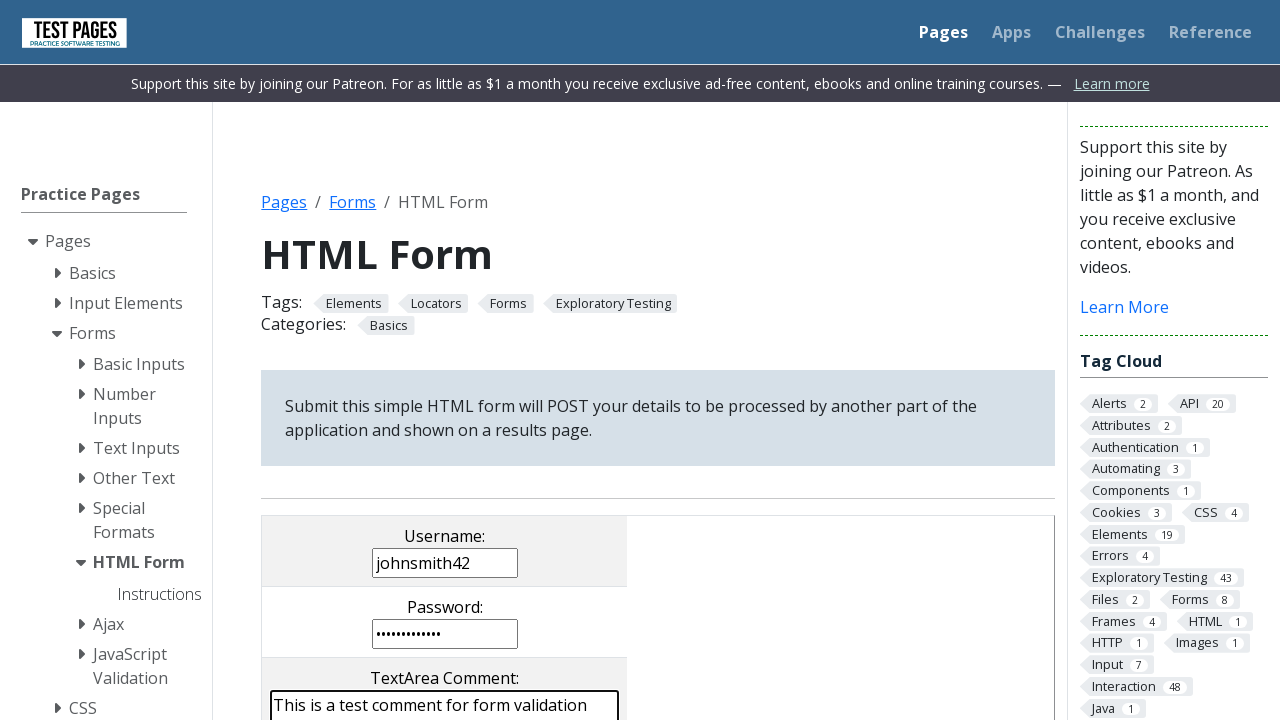

Clicked submit button to submit form at (504, 360) on input[value='submit']
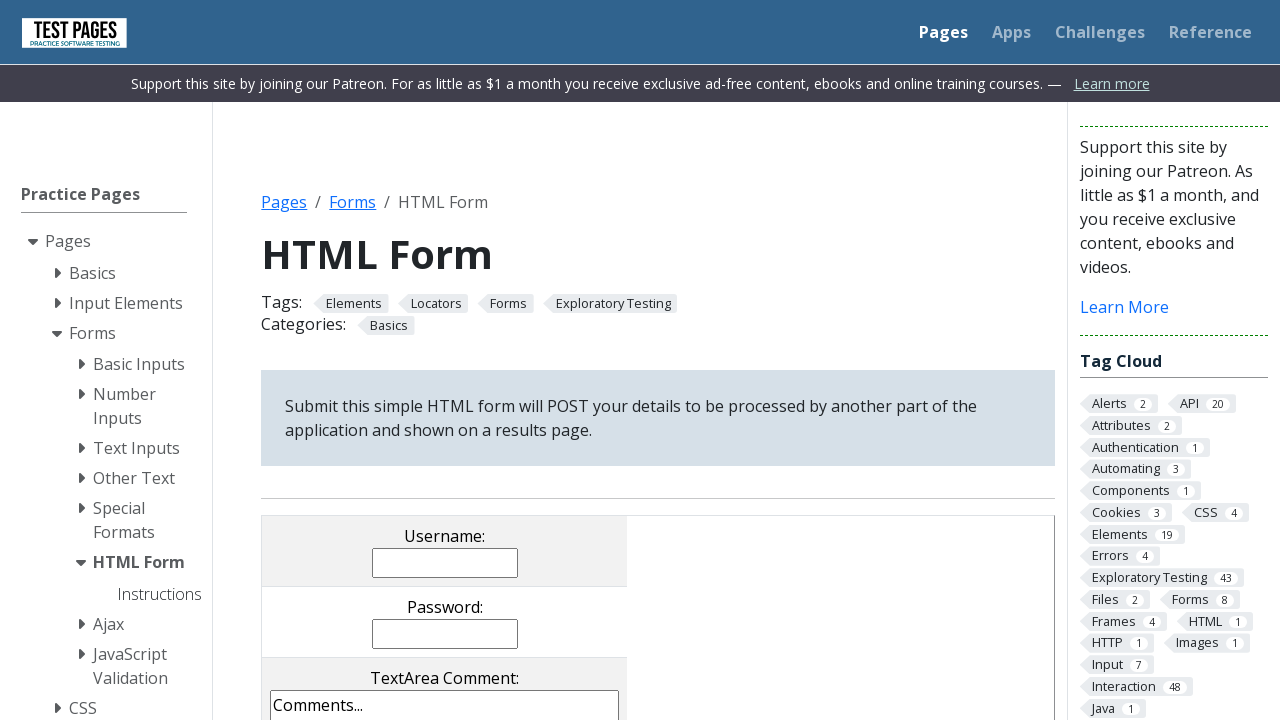

Form results page loaded with username field visible
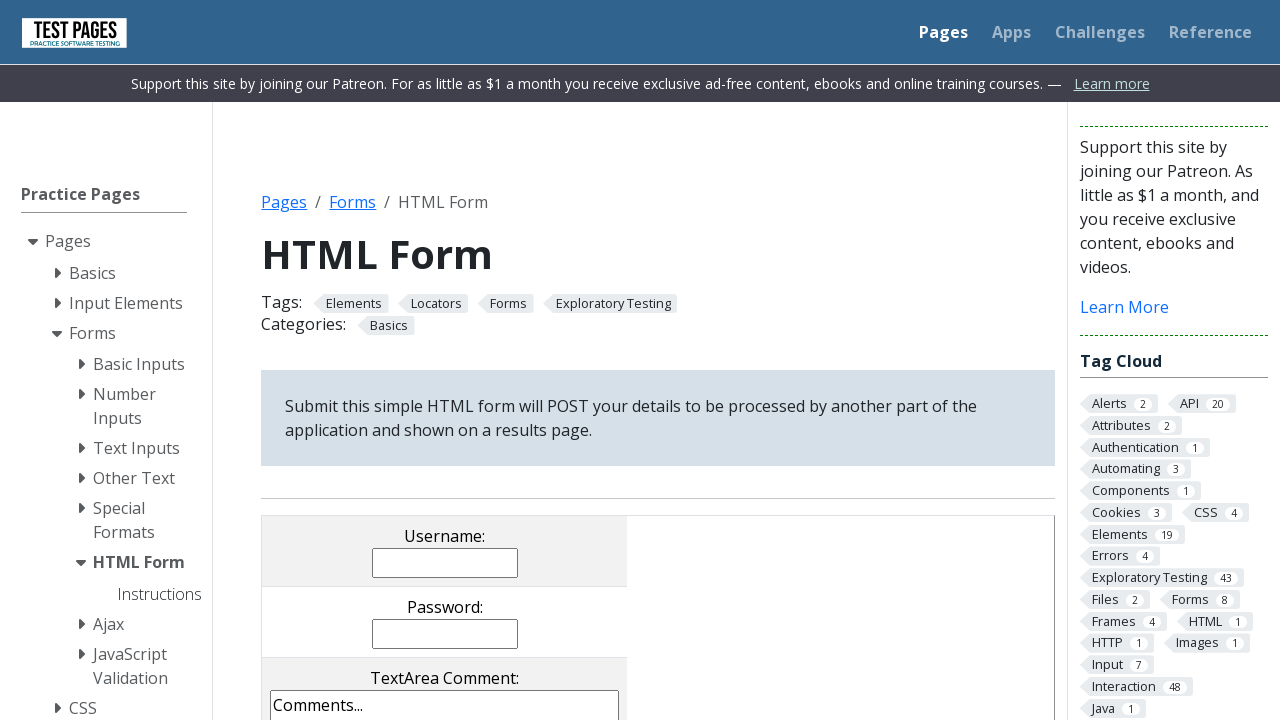

Retrieved username text from results: 'johnsmith42'
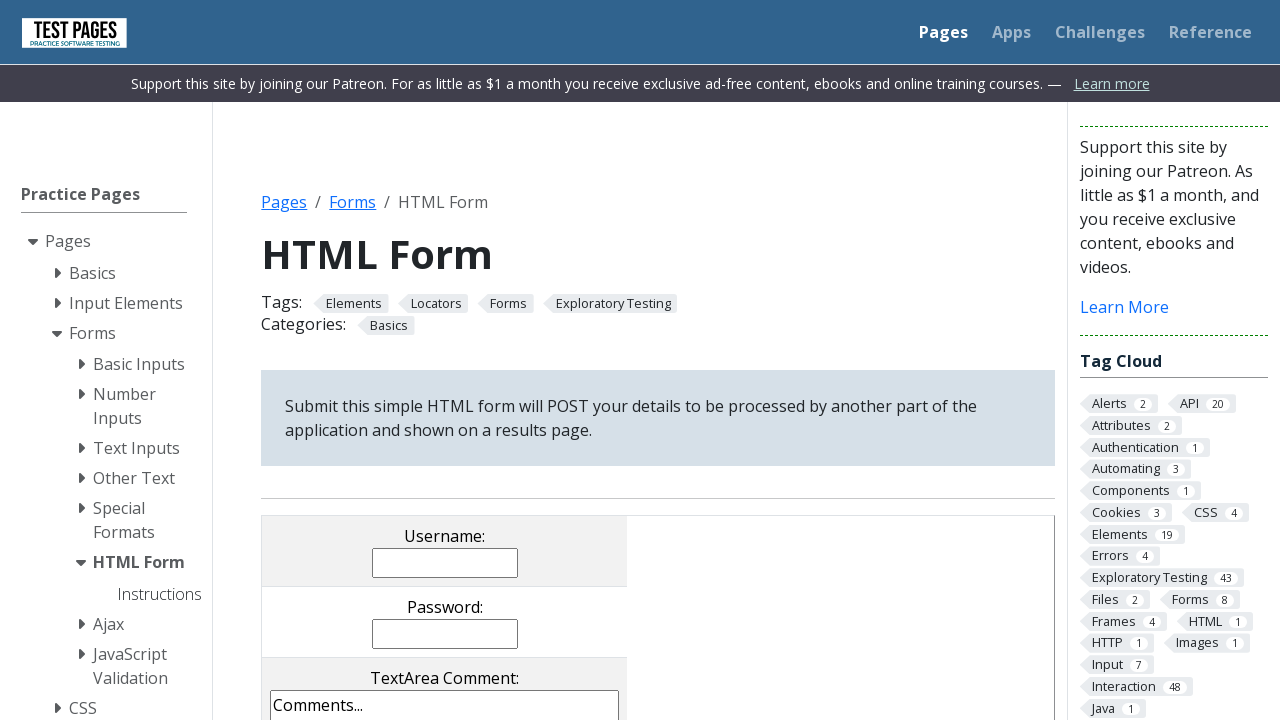

Verified submitted username matches expected value
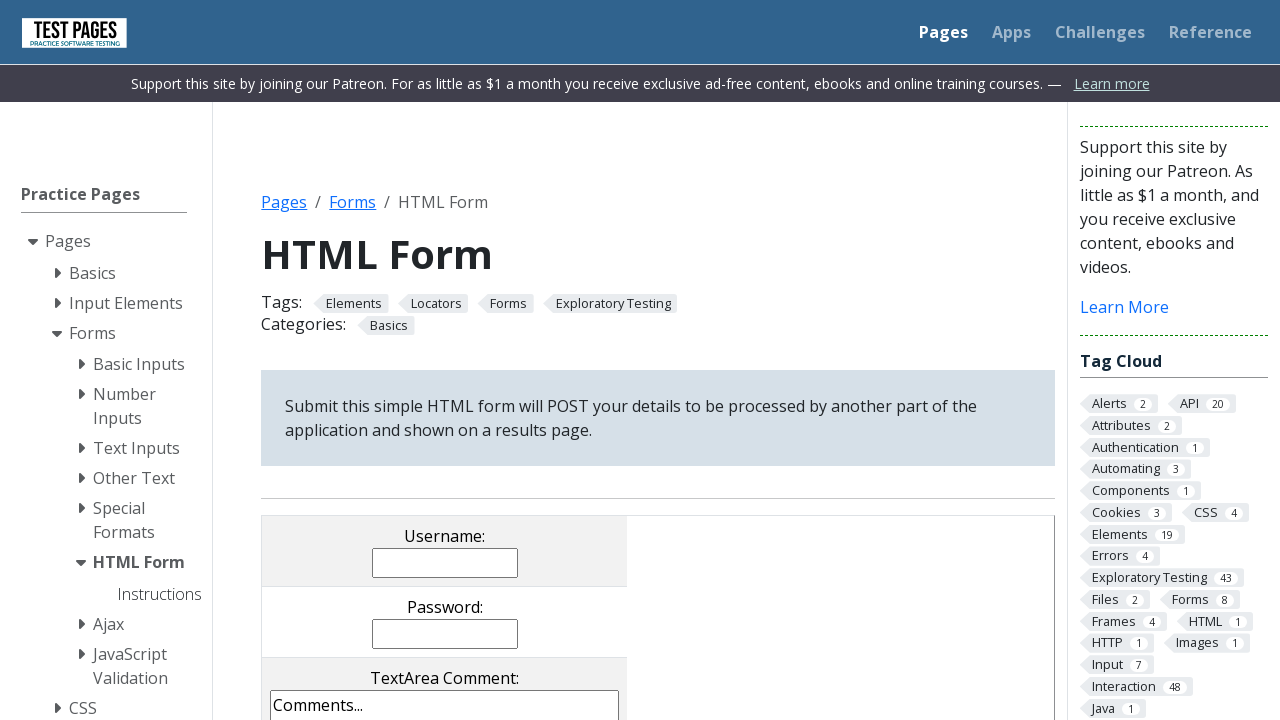

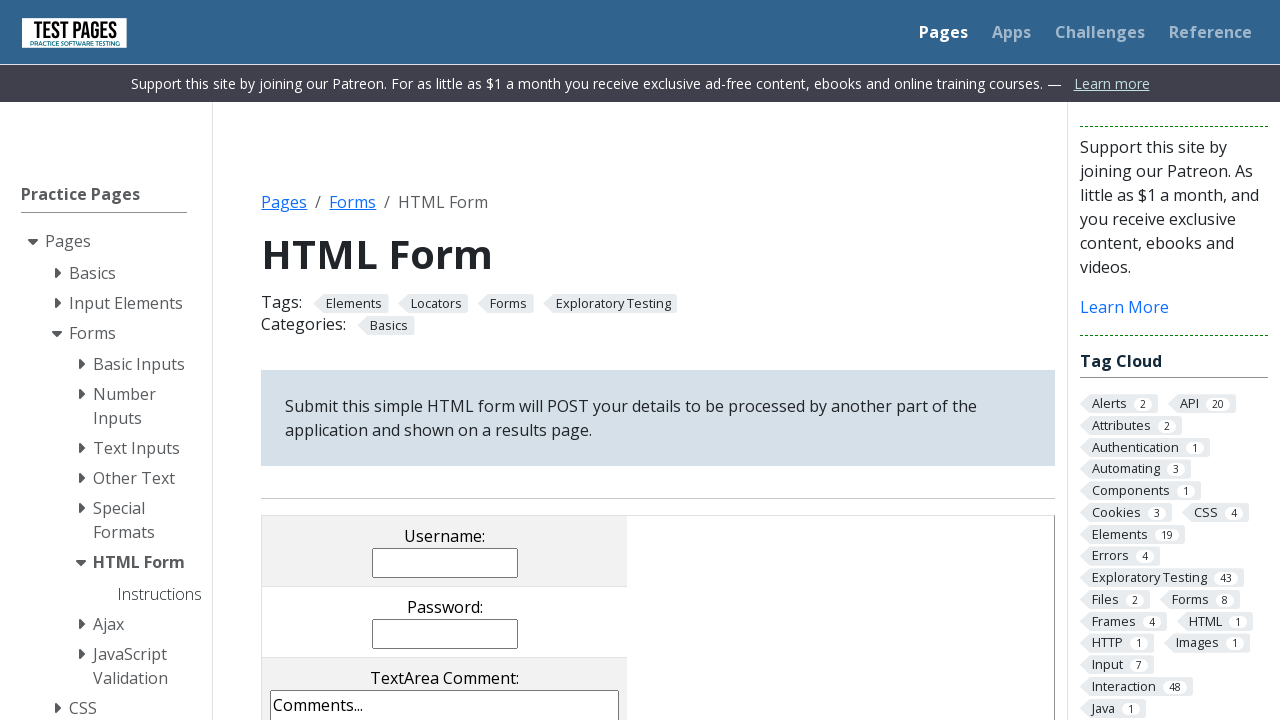